Tests JavaScript confirm dialog by triggering it, dismissing it, and verifying the cancel action is recorded

Starting URL: https://the-internet.herokuapp.com/

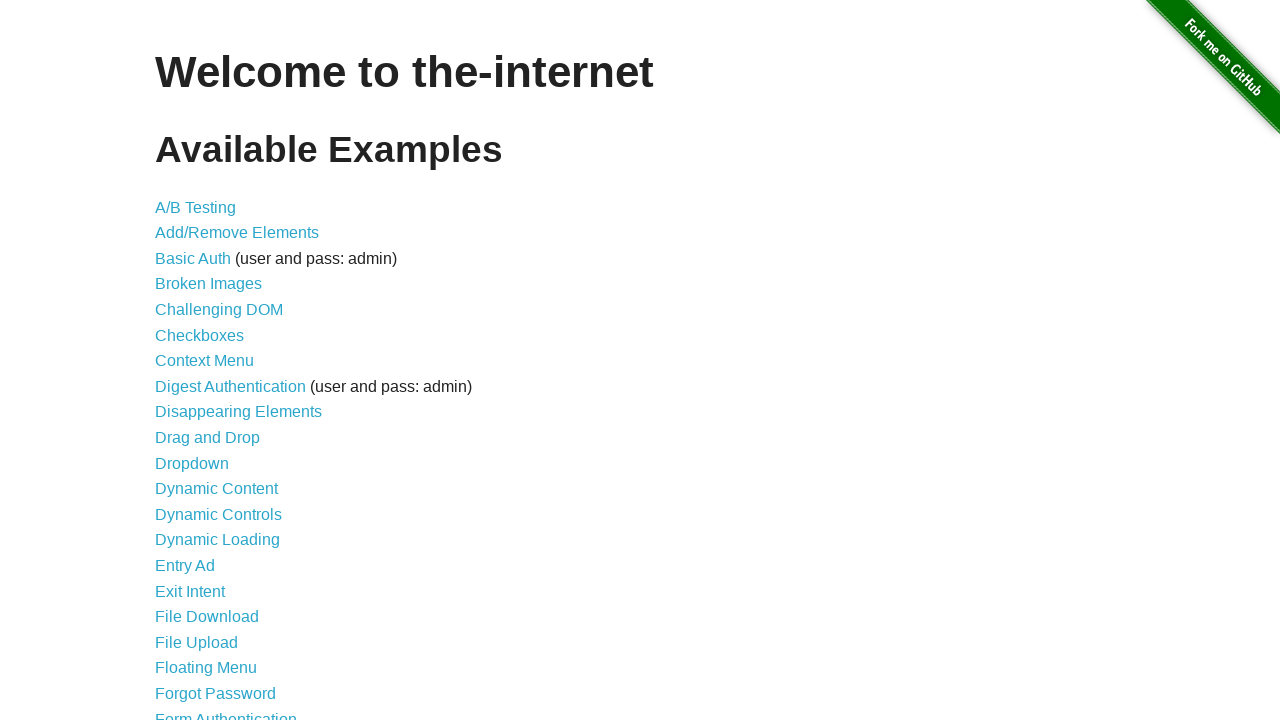

Clicked on JavaScript Alerts link at (214, 361) on text=JavaScript Alerts
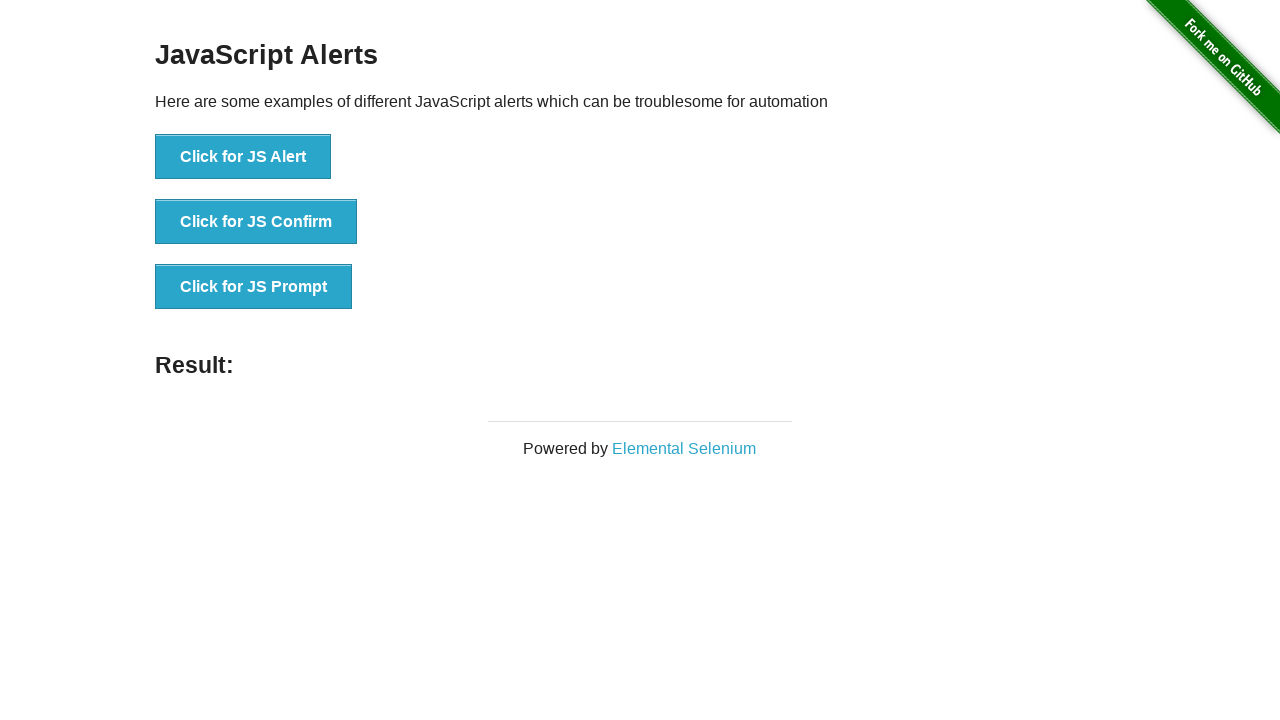

Clicked on 'Click for JS Confirm' button to trigger confirm dialog at (256, 222) on button:has-text('Click for JS Confirm')
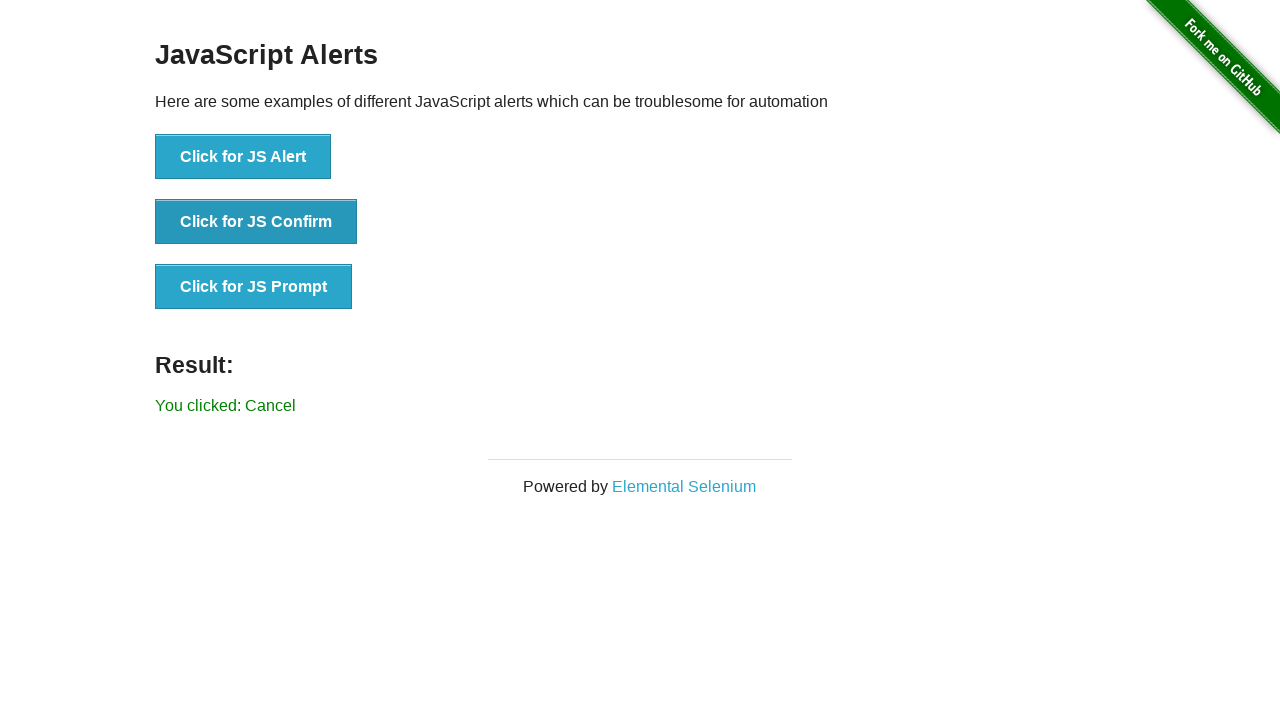

Set up dialog handler to dismiss the confirm dialog
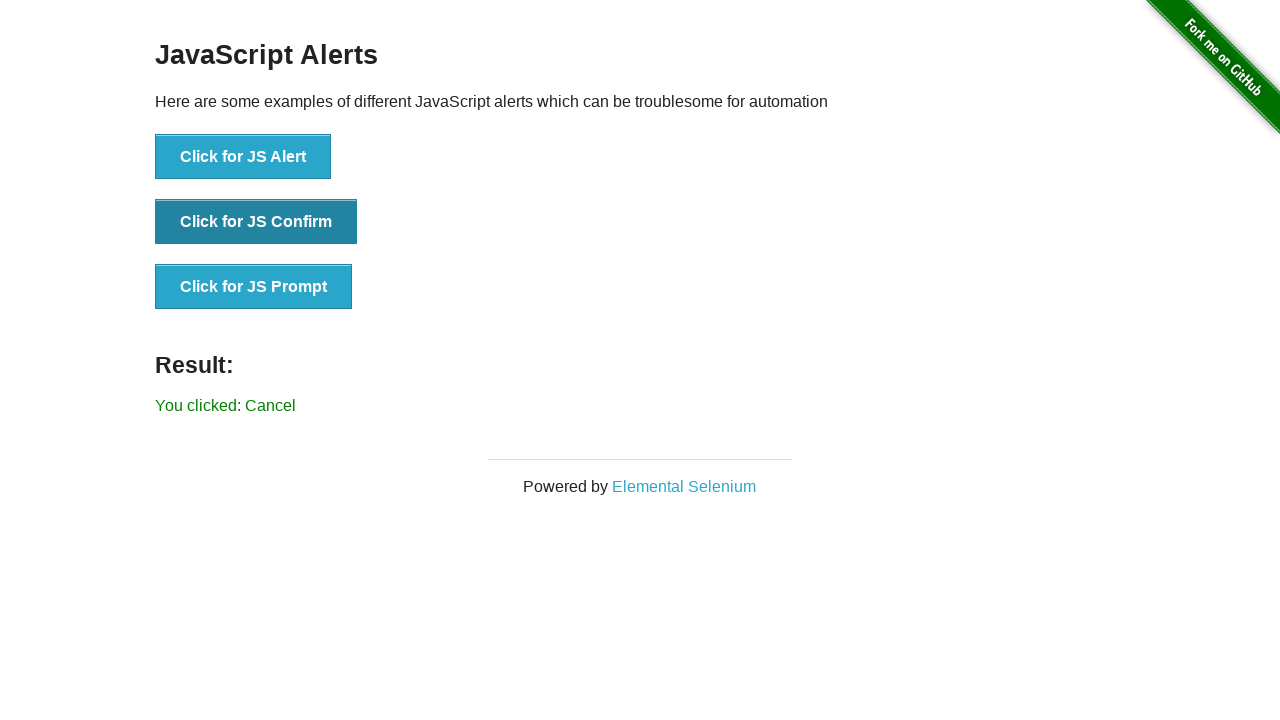

Waited for result element to appear after dismissing confirm dialog
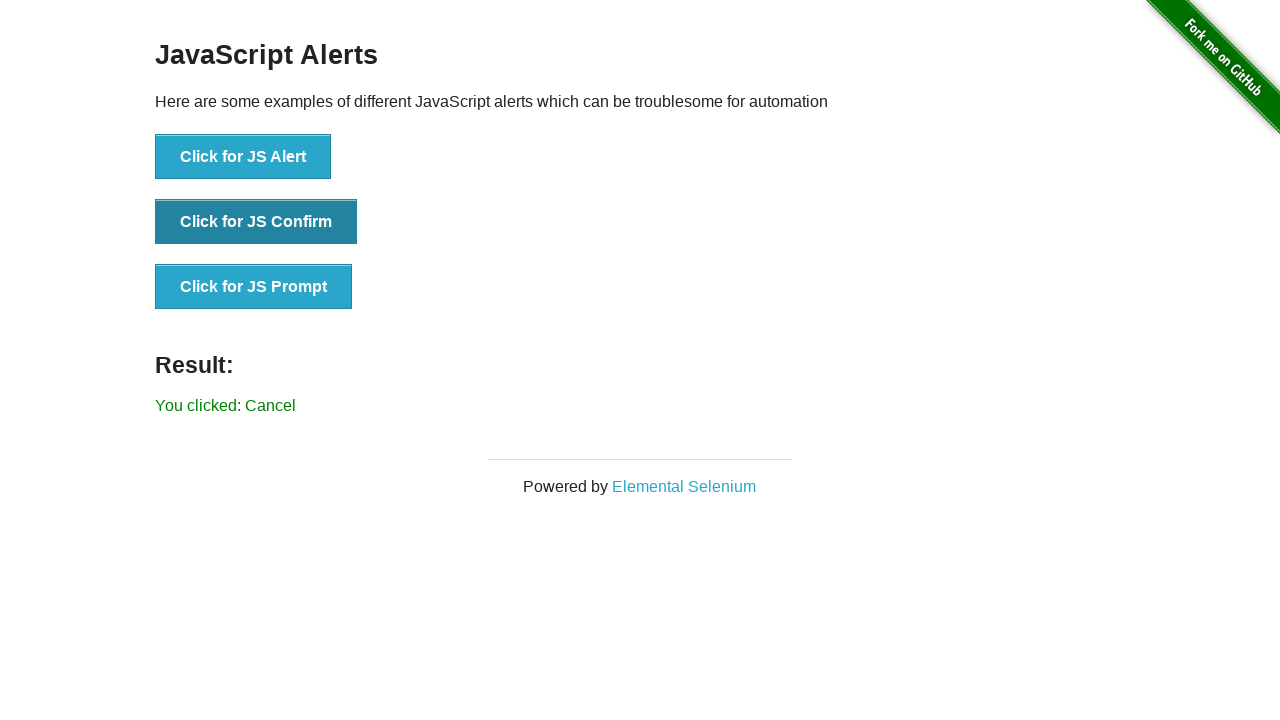

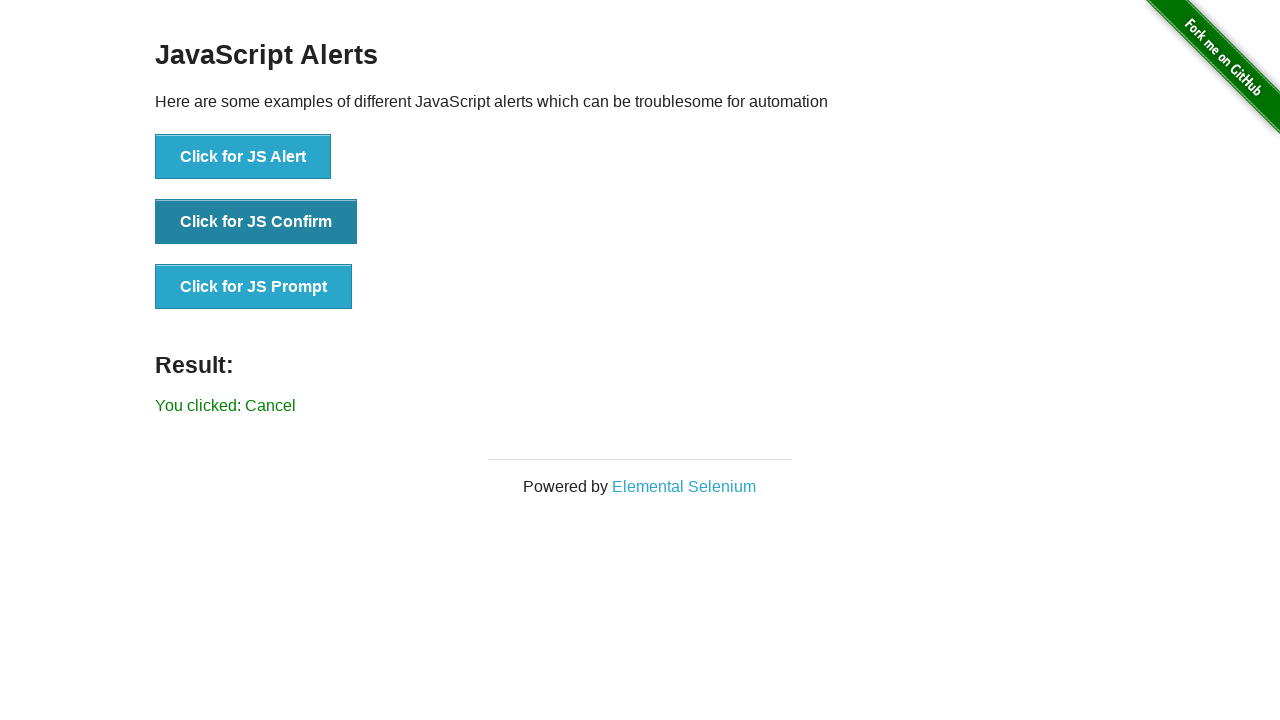